Counts links on the page, specifically in the footer section, then opens all links in the first footer column in new tabs and prints their titles

Starting URL: https://rahulshettyacademy.com/AutomationPractice/

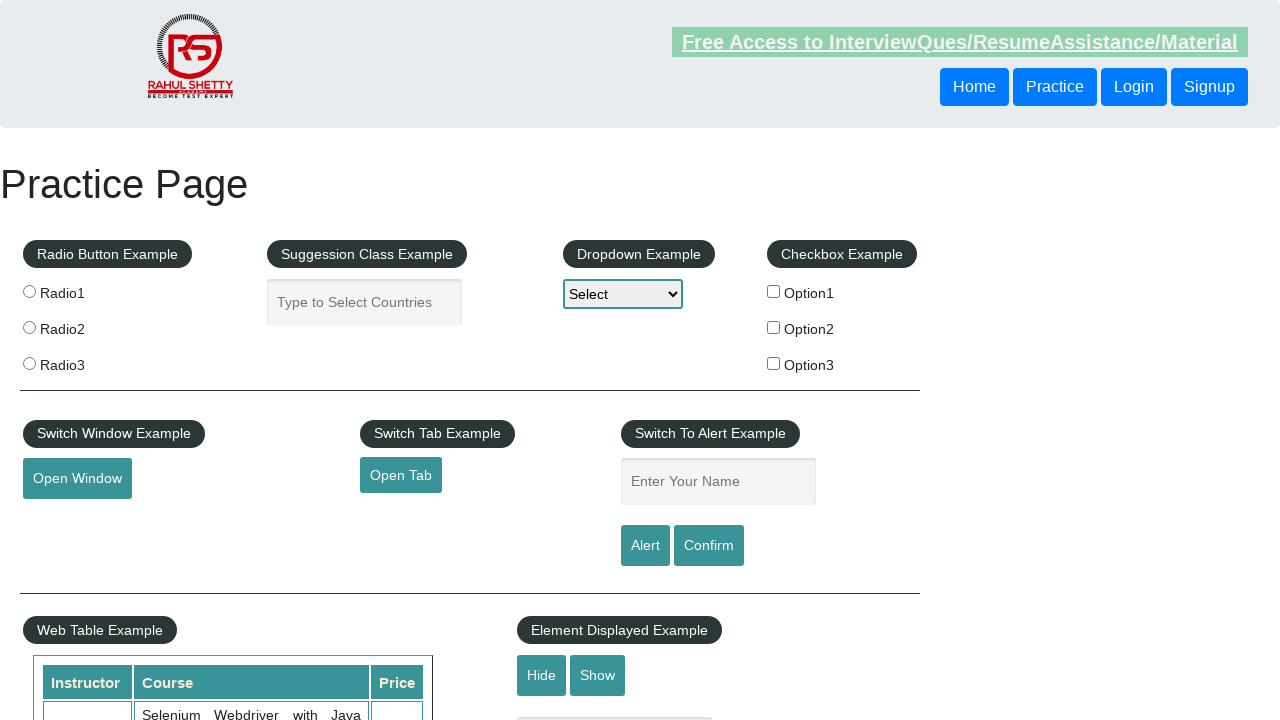

Located all links on the page
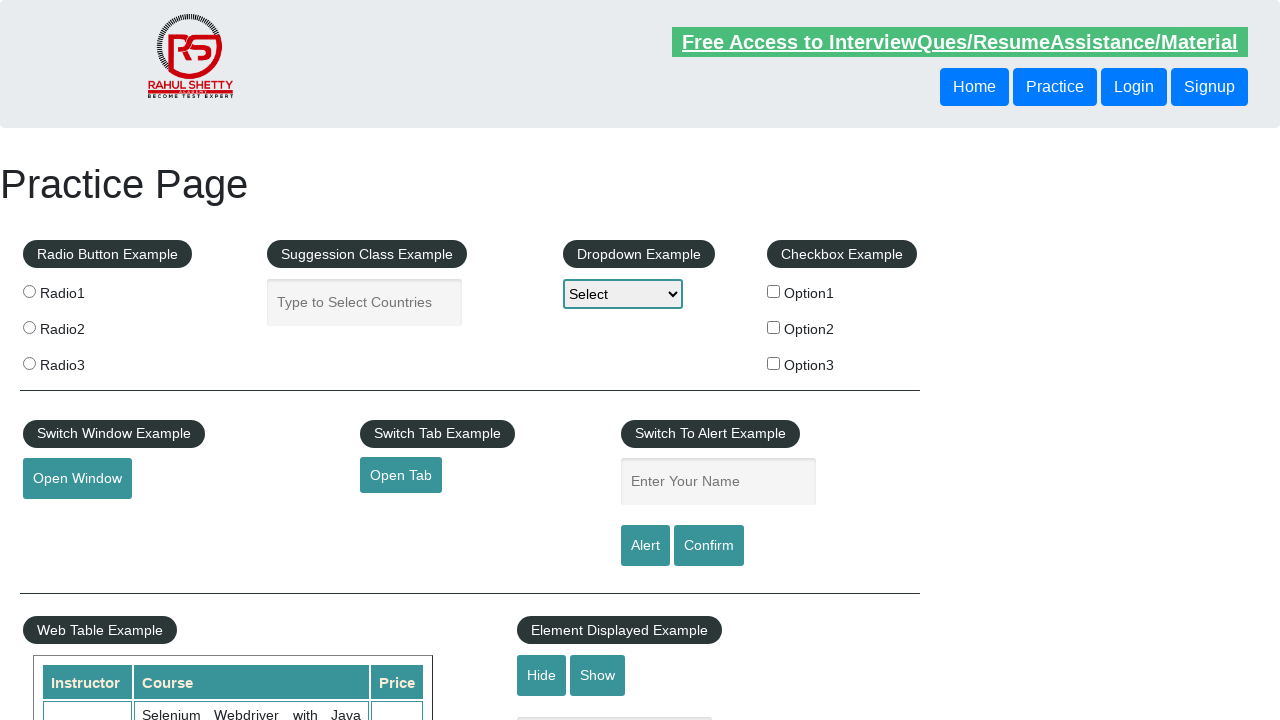

Total links on page: 27
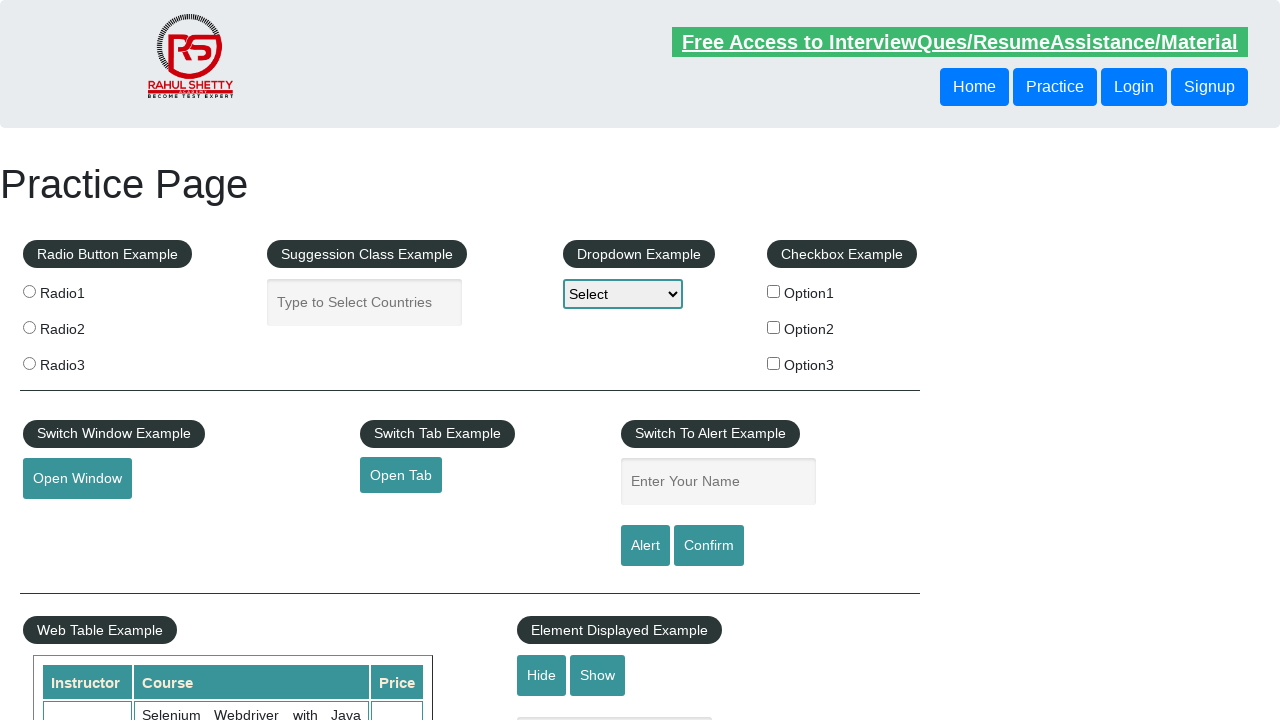

Located all footer links in #gf-BIG section
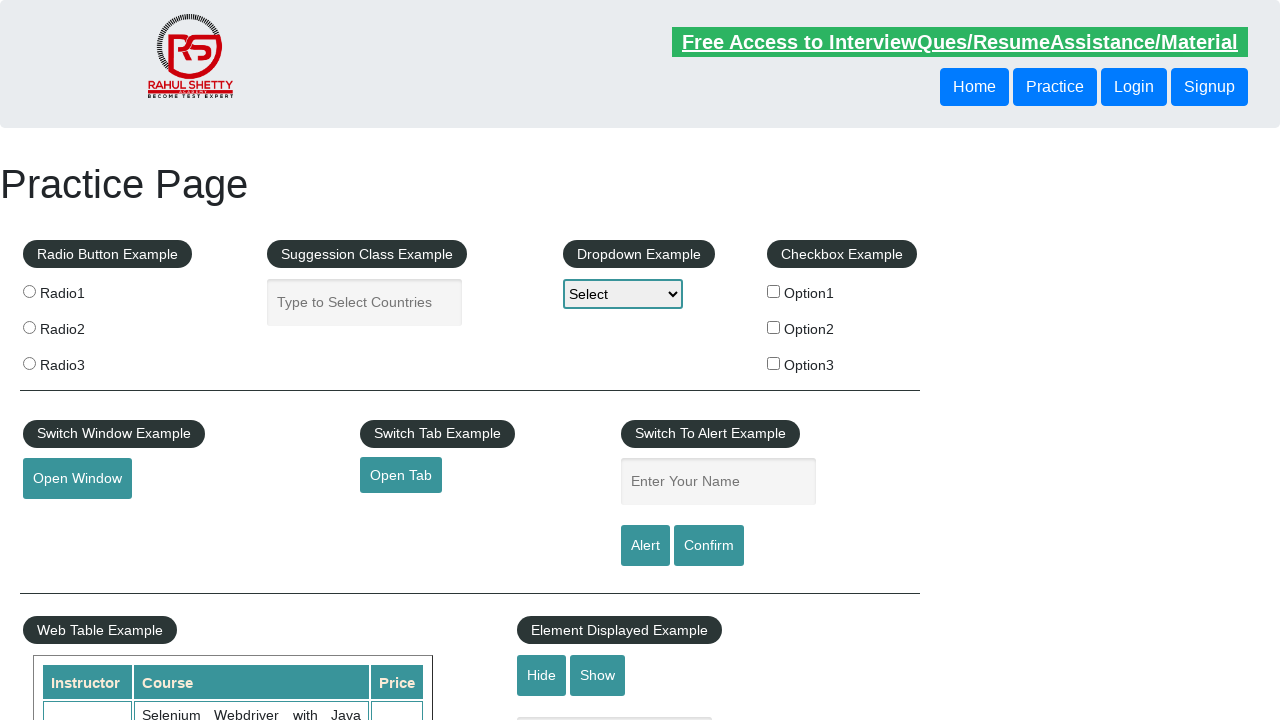

Footer links count: 20
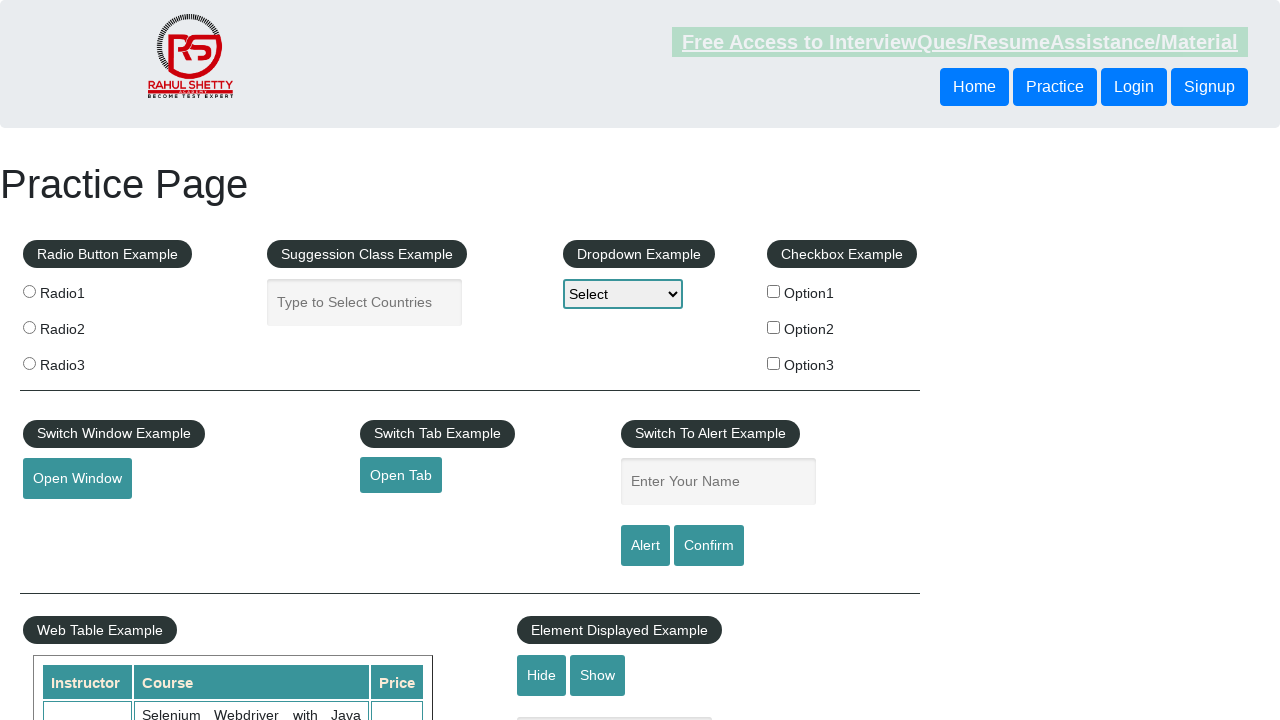

Located all links in first footer column
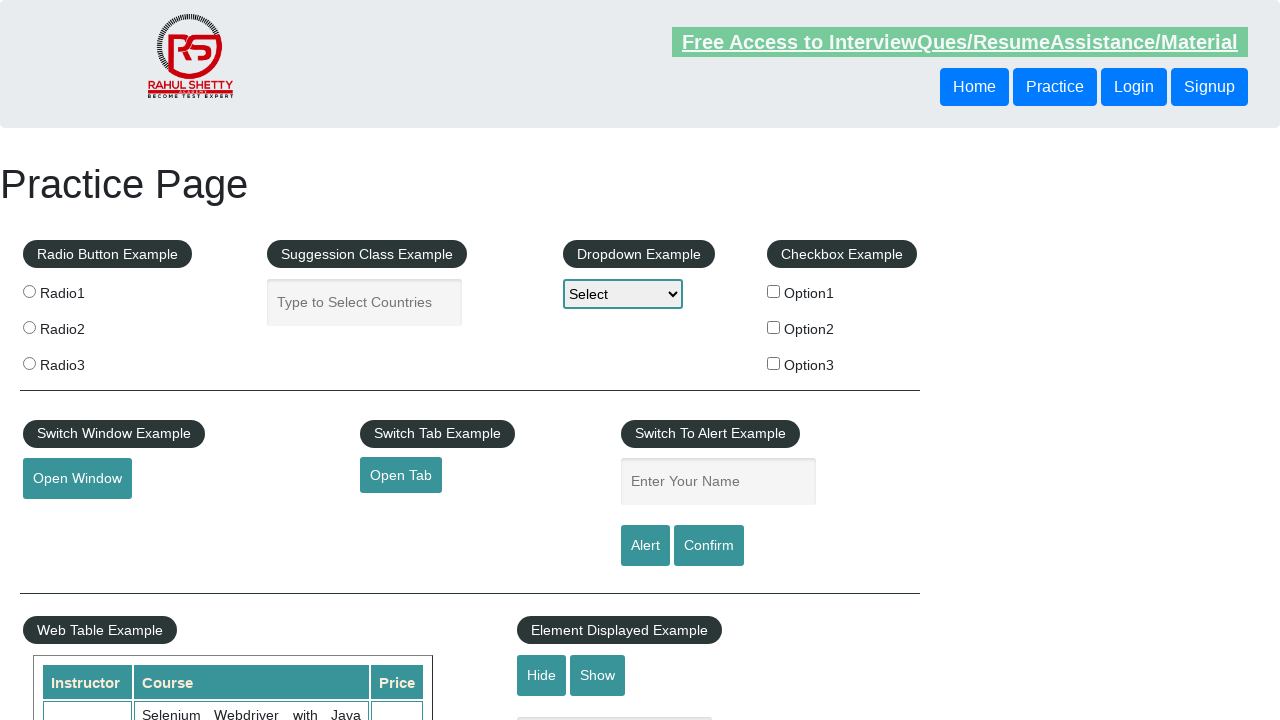

First column footer links count: 5
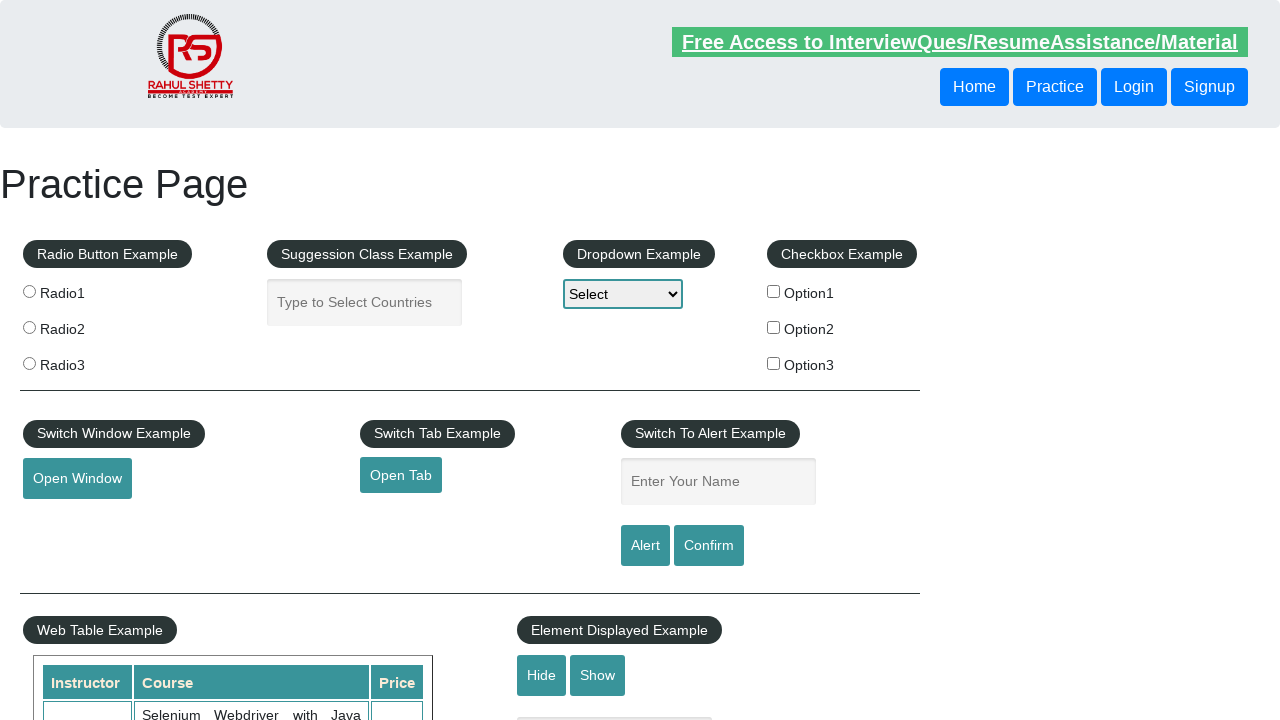

Located footer link at index 1
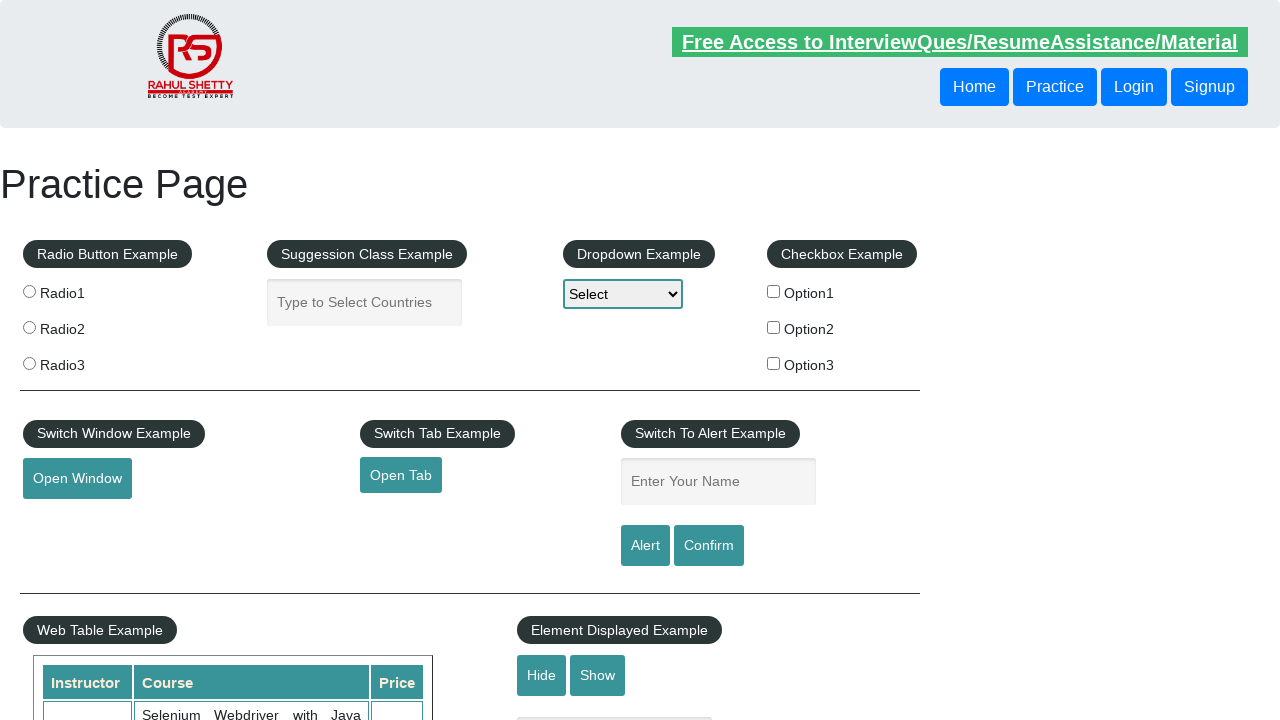

Opened footer link 1 in new tab using Ctrl+Click at (68, 520) on #gf-BIG table tbody tr td:nth-child(1) ul a >> nth=1
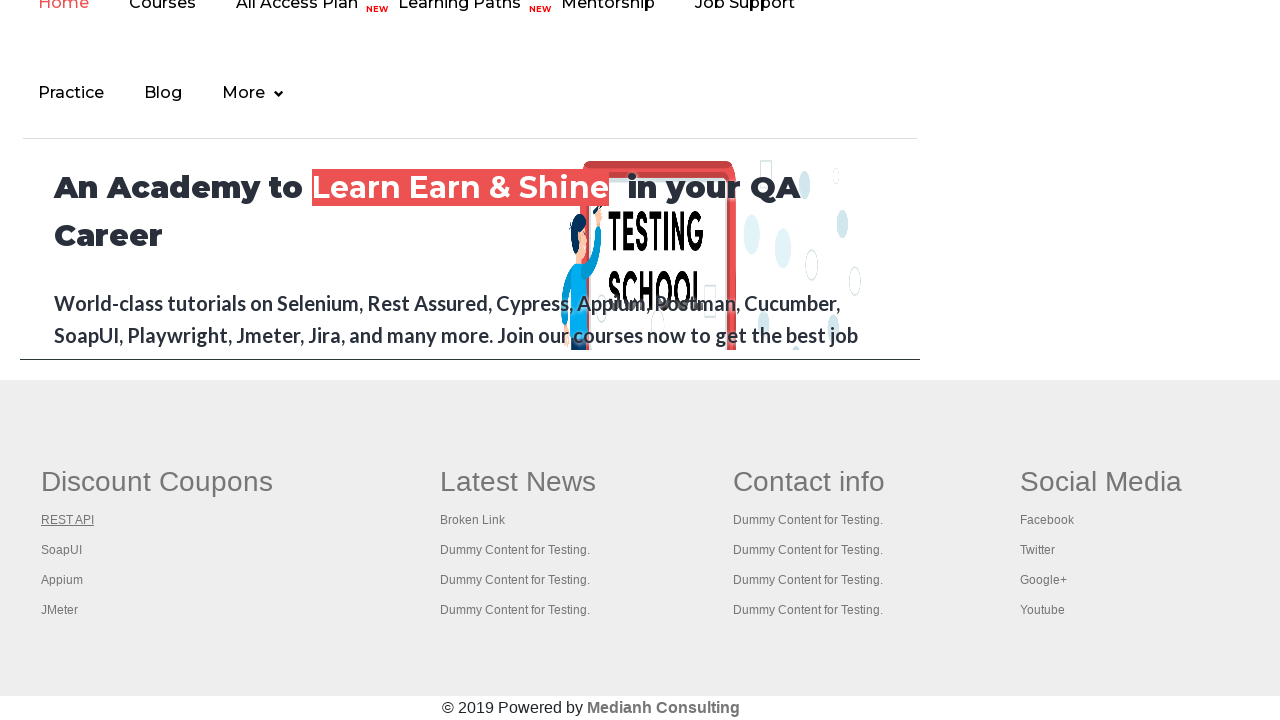

New tab page loaded and ready
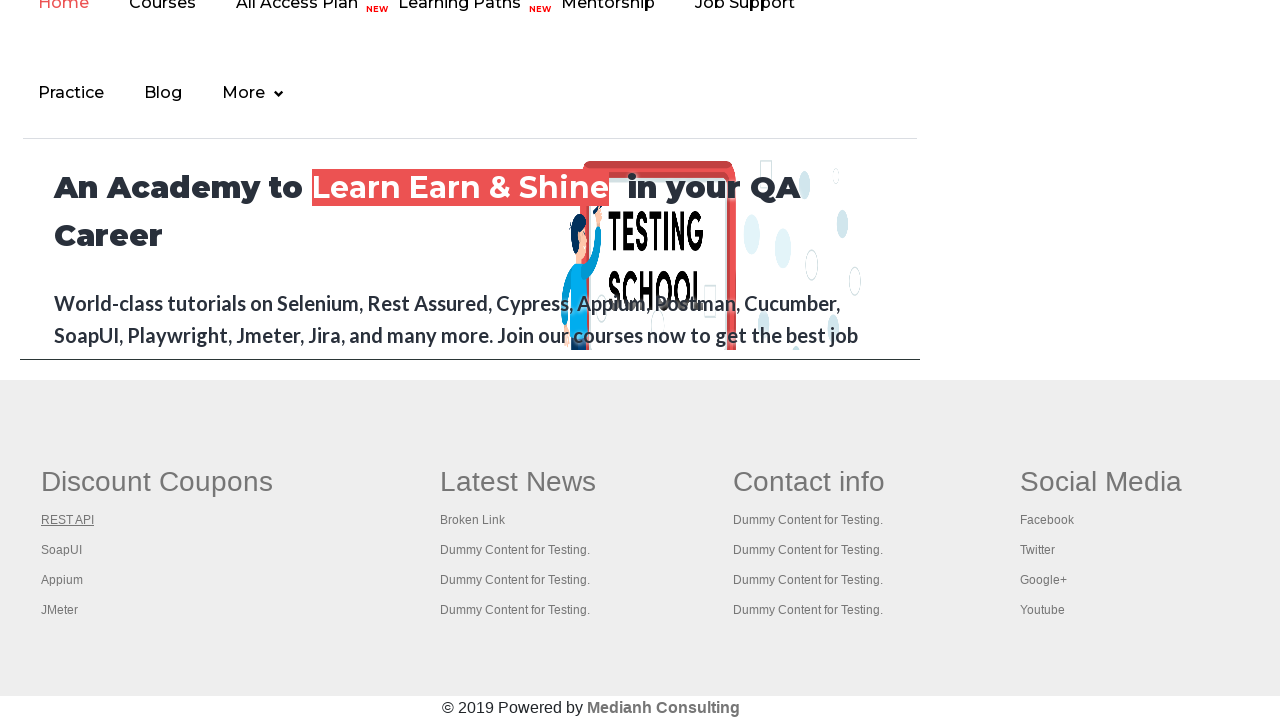

New tab page title: REST API Tutorial
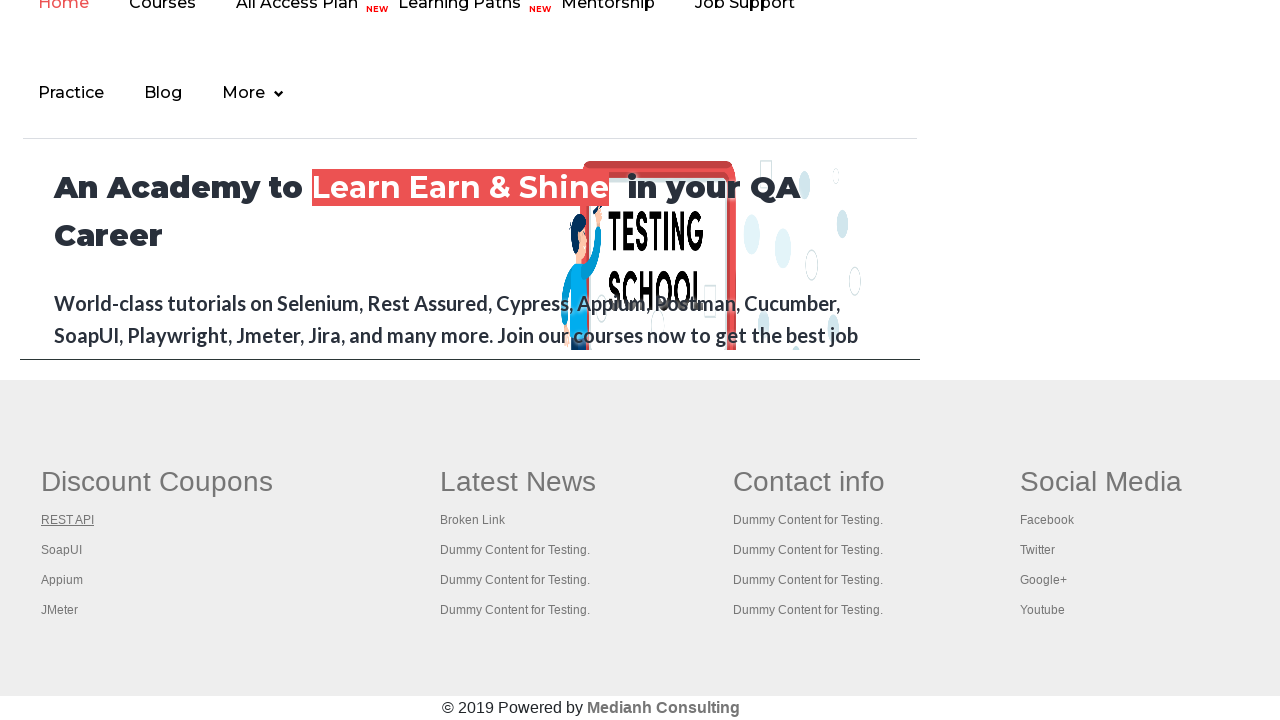

Closed new tab for link 1
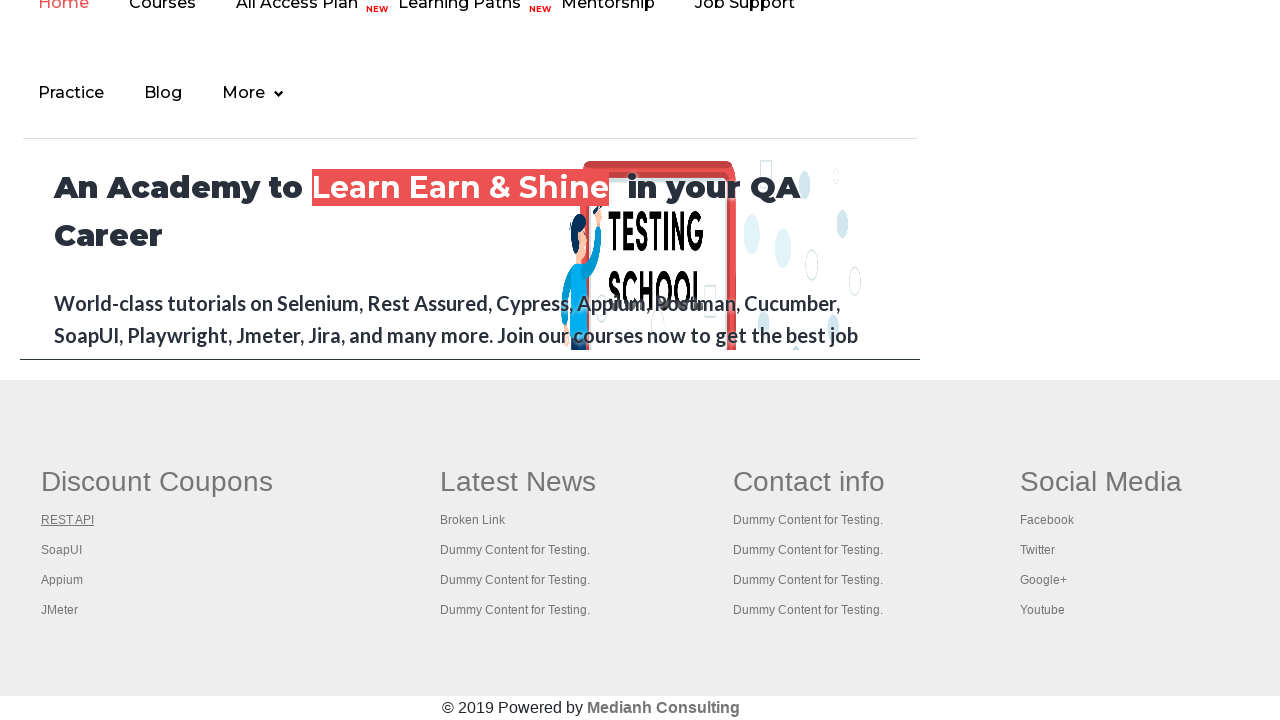

Located footer link at index 2
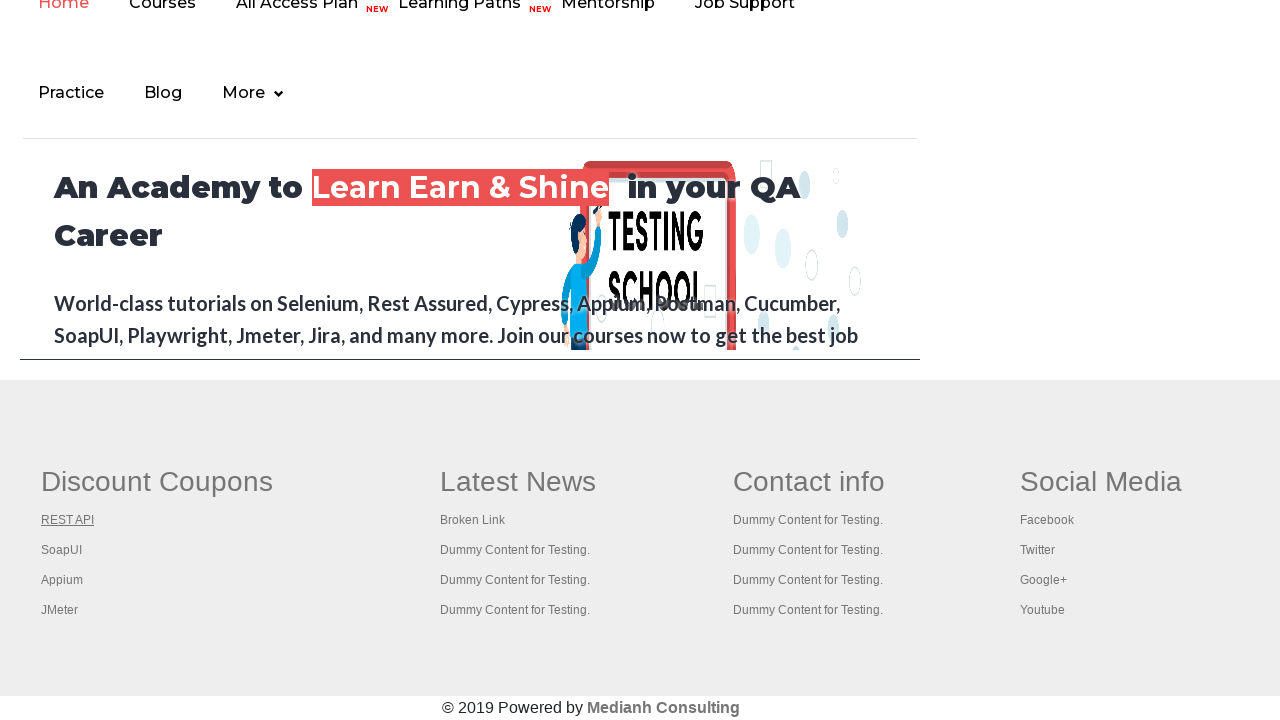

Opened footer link 2 in new tab using Ctrl+Click at (62, 550) on #gf-BIG table tbody tr td:nth-child(1) ul a >> nth=2
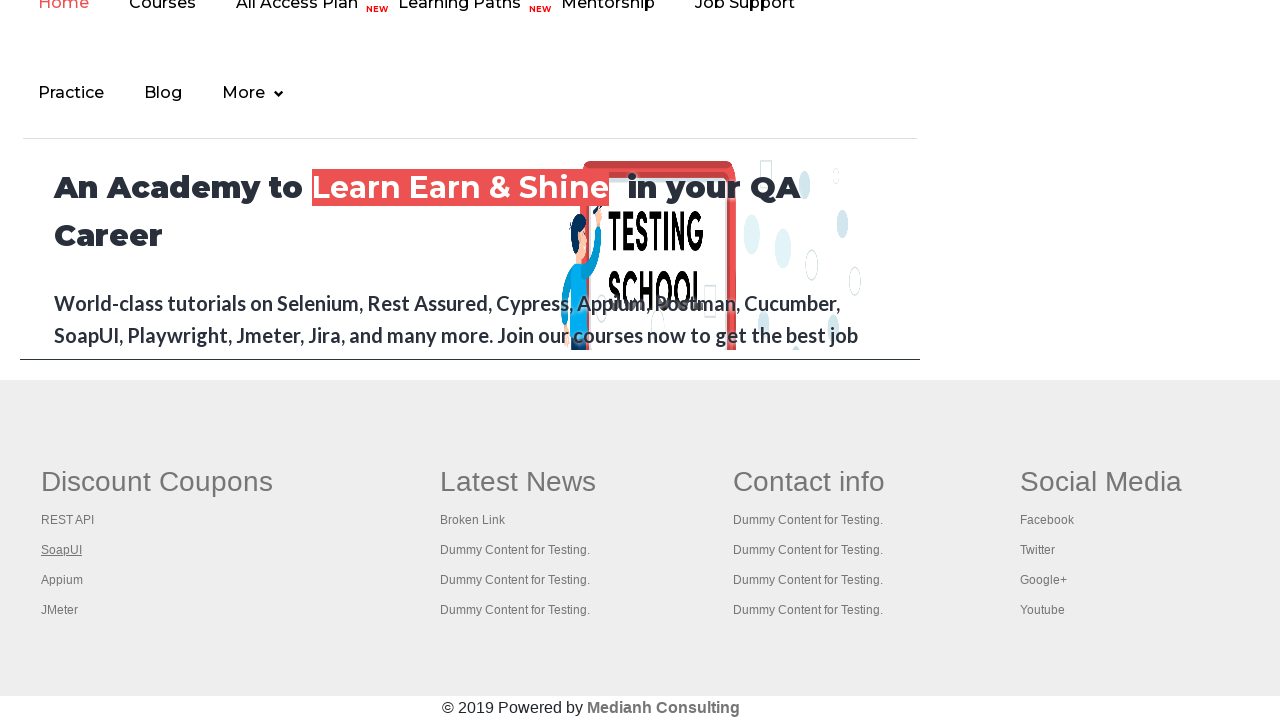

New tab page loaded and ready
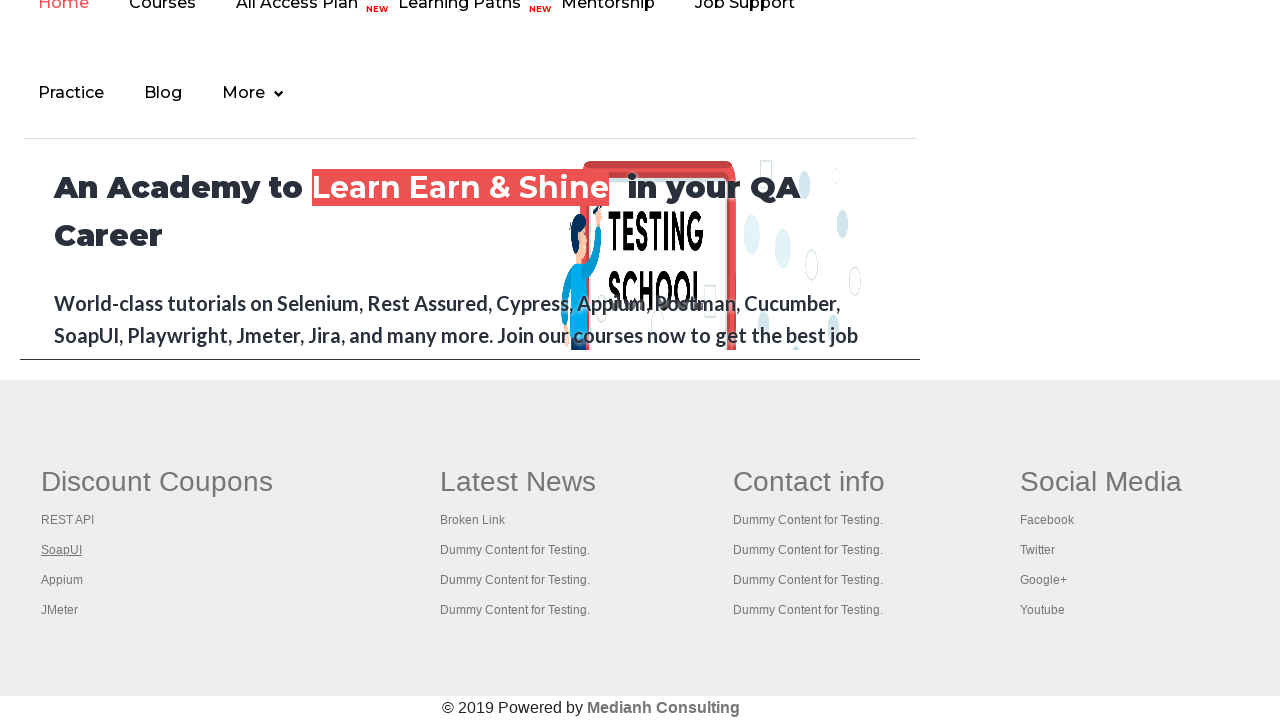

New tab page title: The World’s Most Popular API Testing Tool | SoapUI
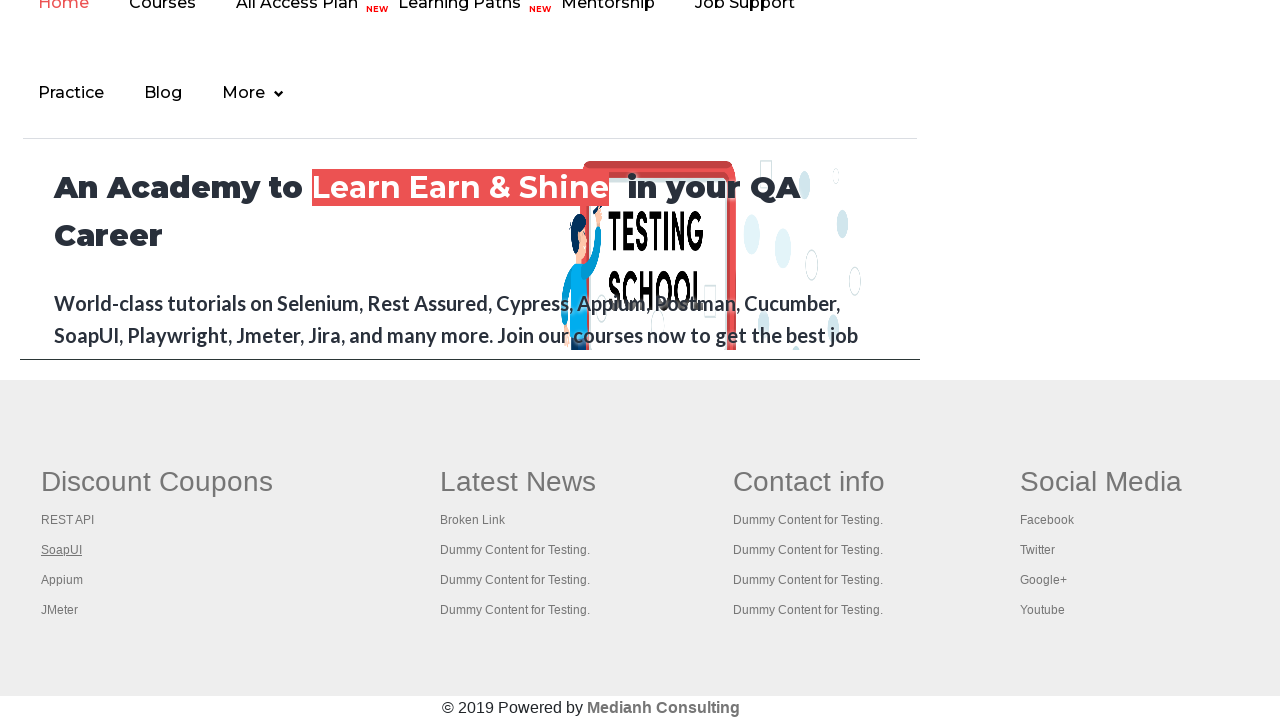

Closed new tab for link 2
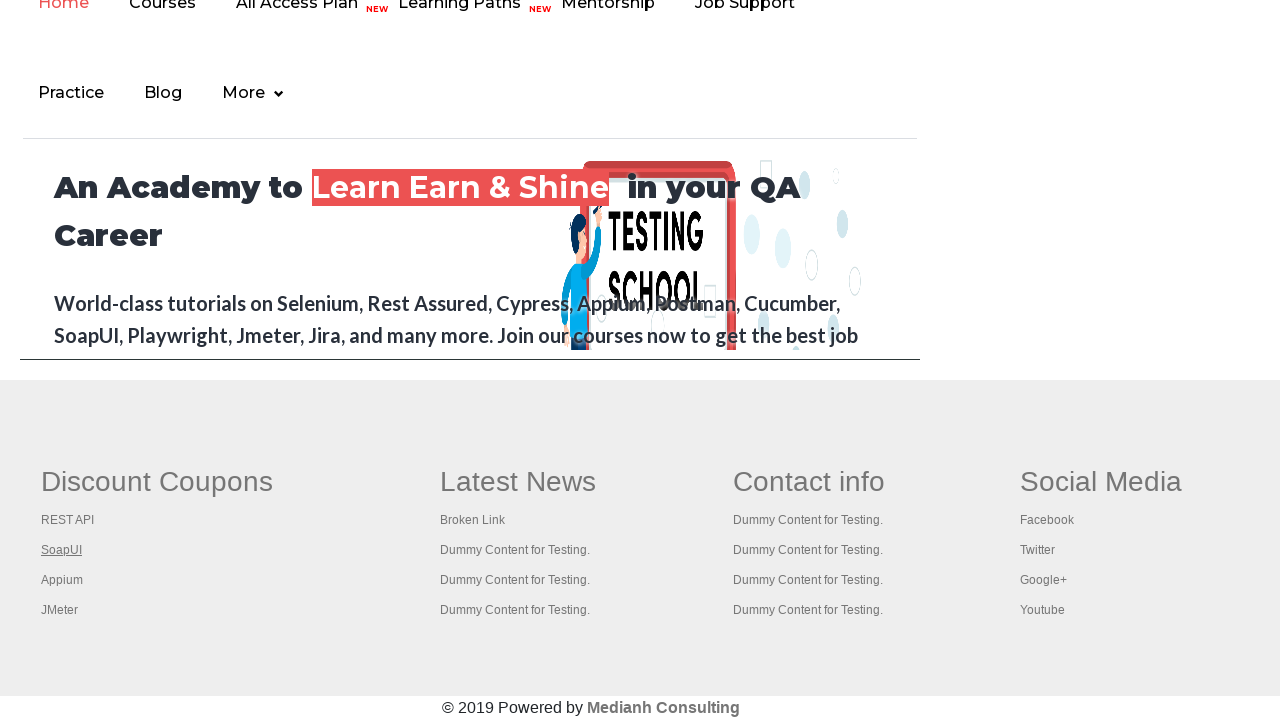

Located footer link at index 3
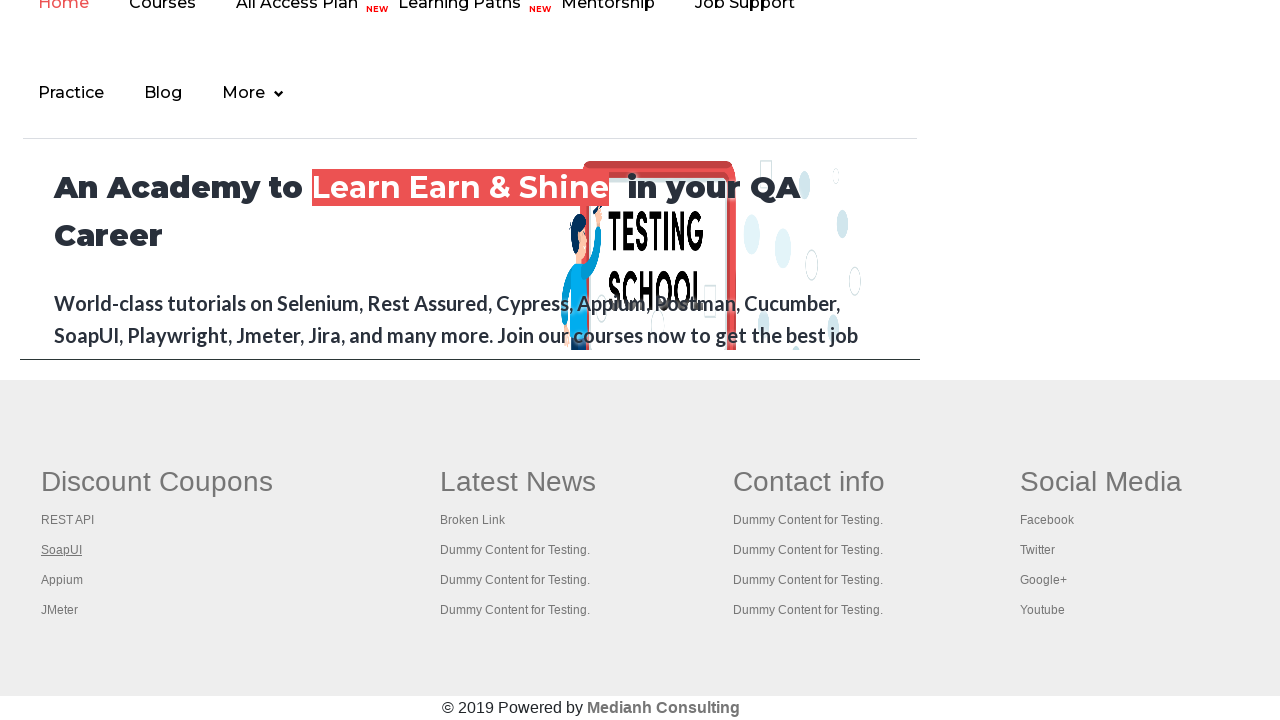

Opened footer link 3 in new tab using Ctrl+Click at (62, 580) on #gf-BIG table tbody tr td:nth-child(1) ul a >> nth=3
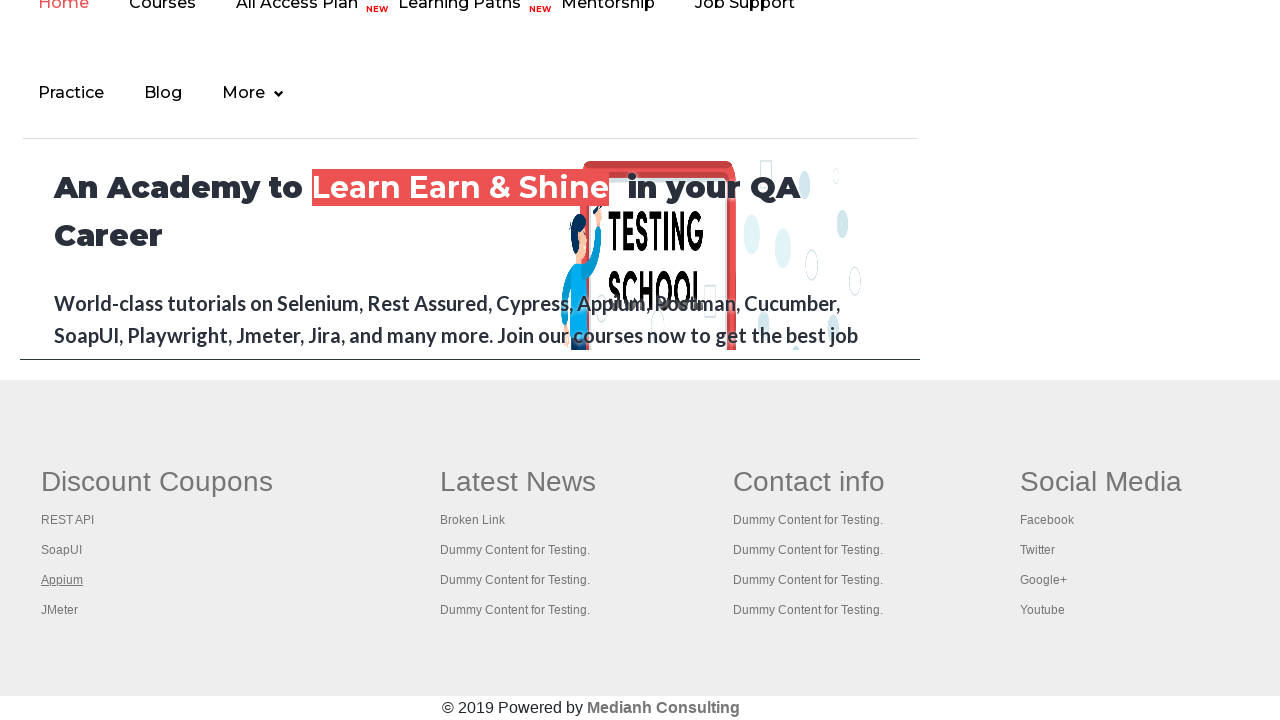

New tab page loaded and ready
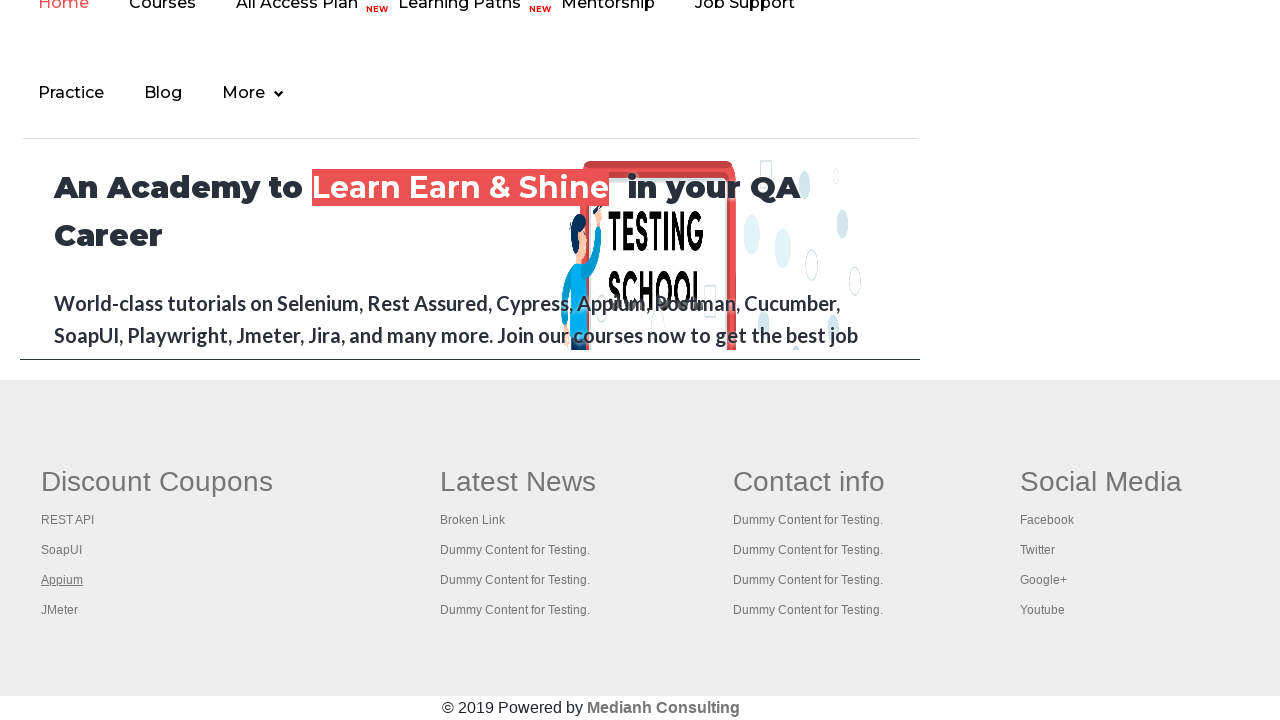

New tab page title: 
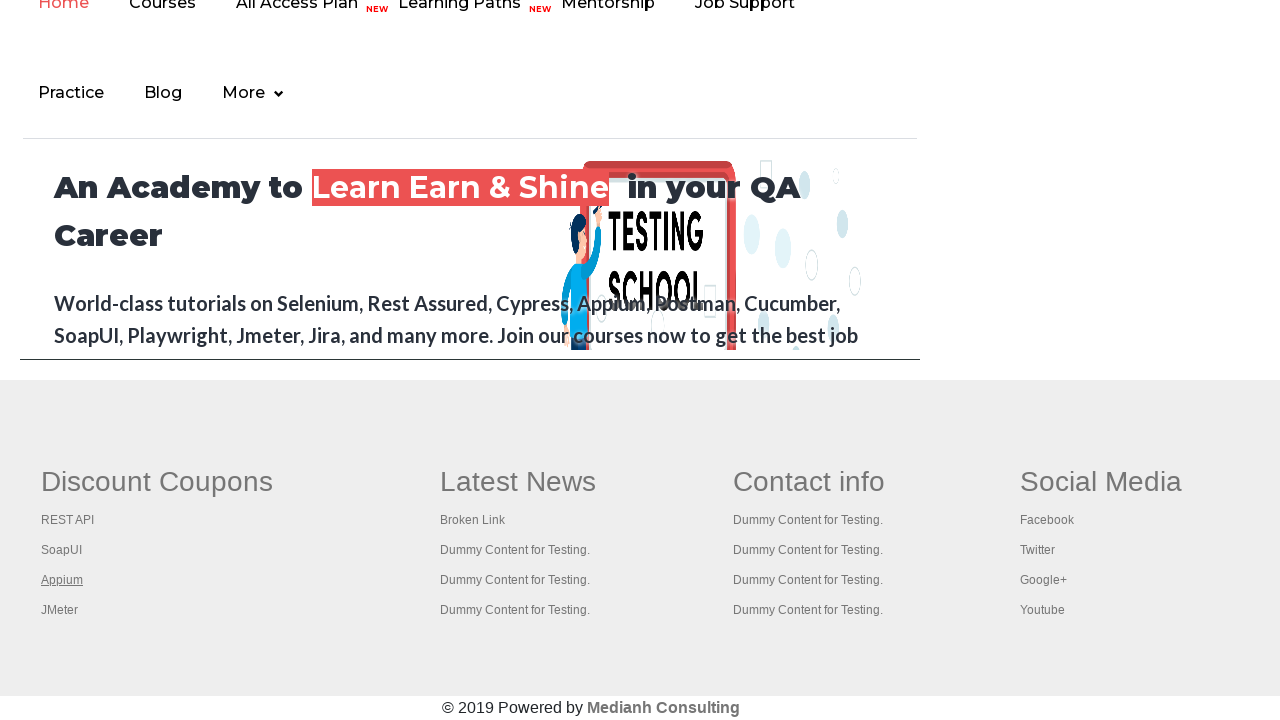

Closed new tab for link 3
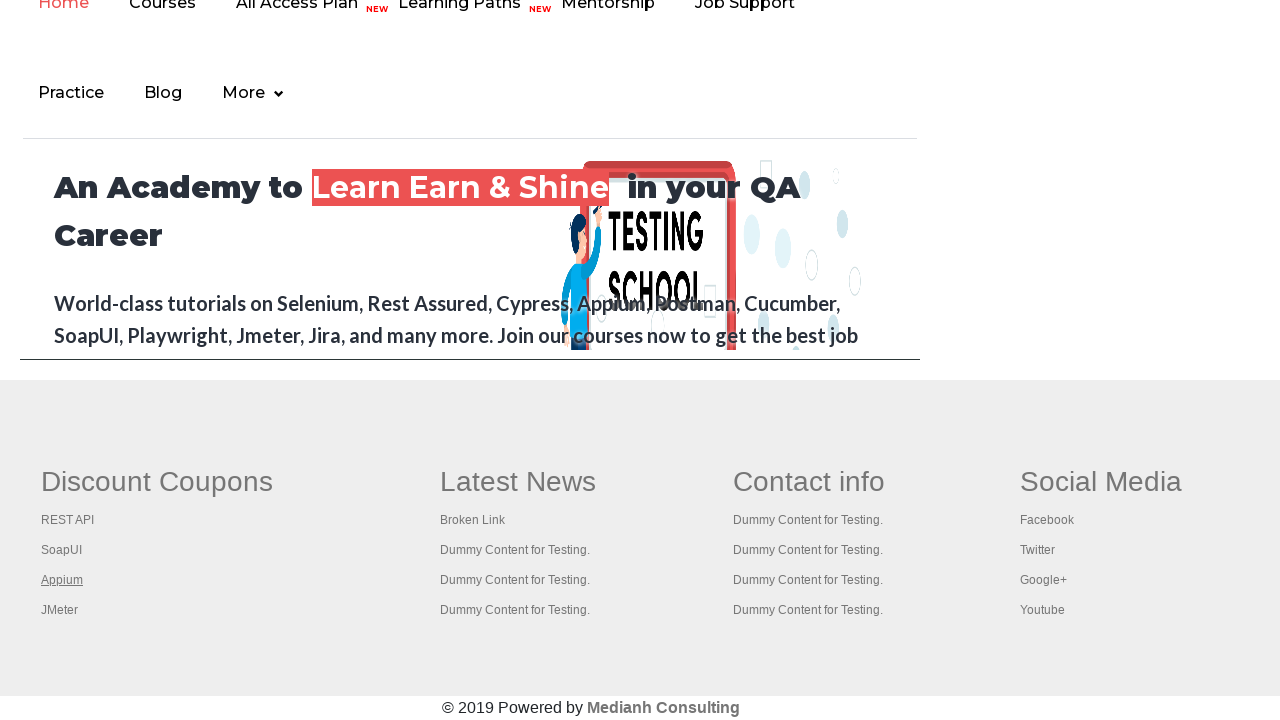

Located footer link at index 4
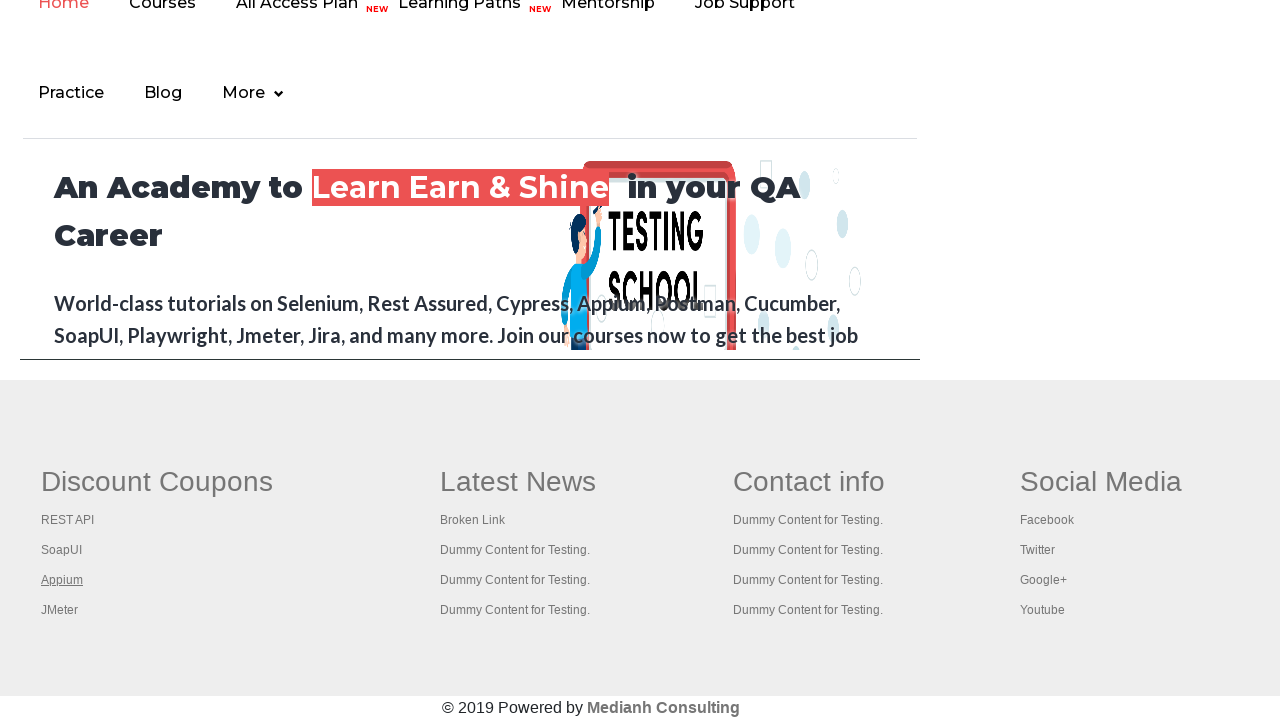

Opened footer link 4 in new tab using Ctrl+Click at (60, 610) on #gf-BIG table tbody tr td:nth-child(1) ul a >> nth=4
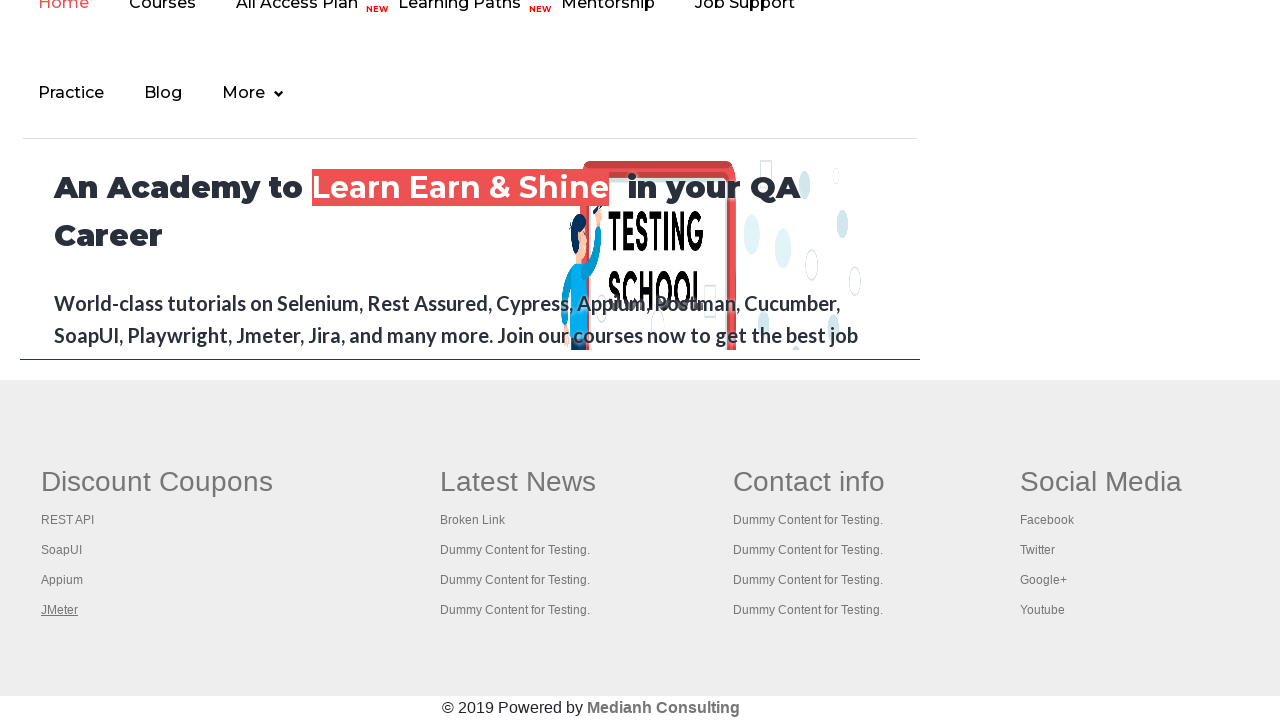

New tab page loaded and ready
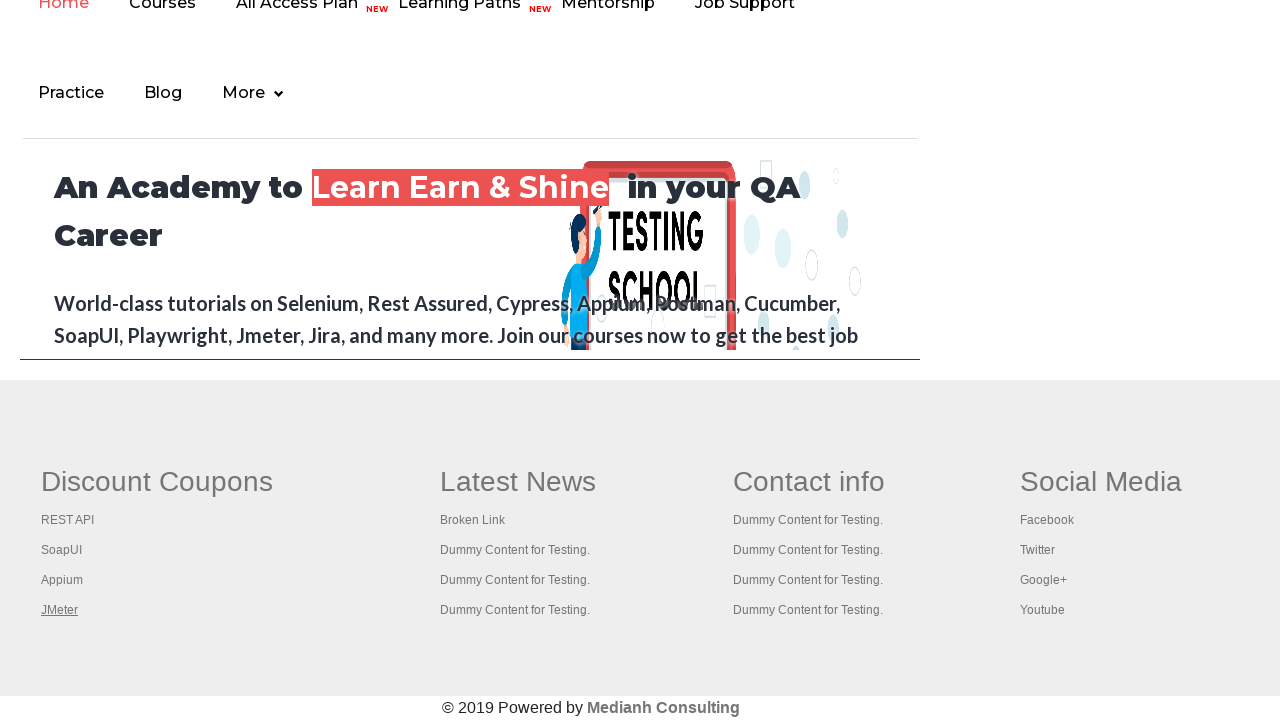

New tab page title: Apache JMeter - Apache JMeter™
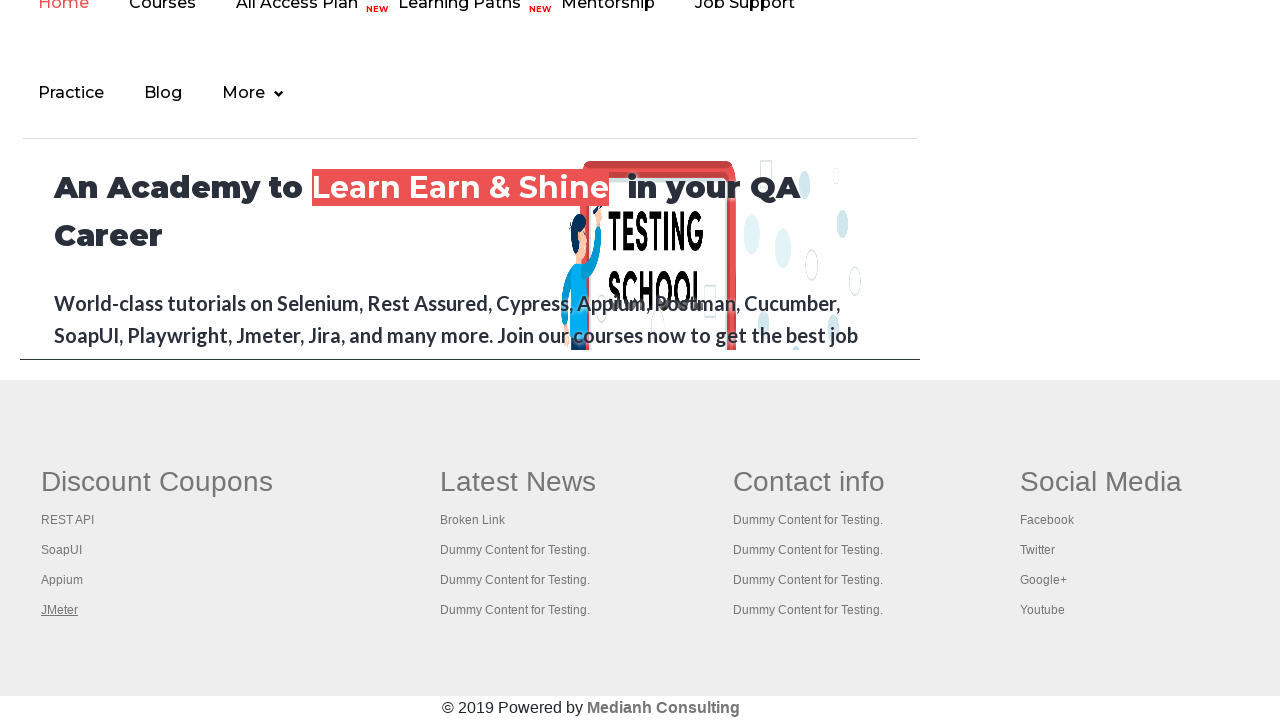

Closed new tab for link 4
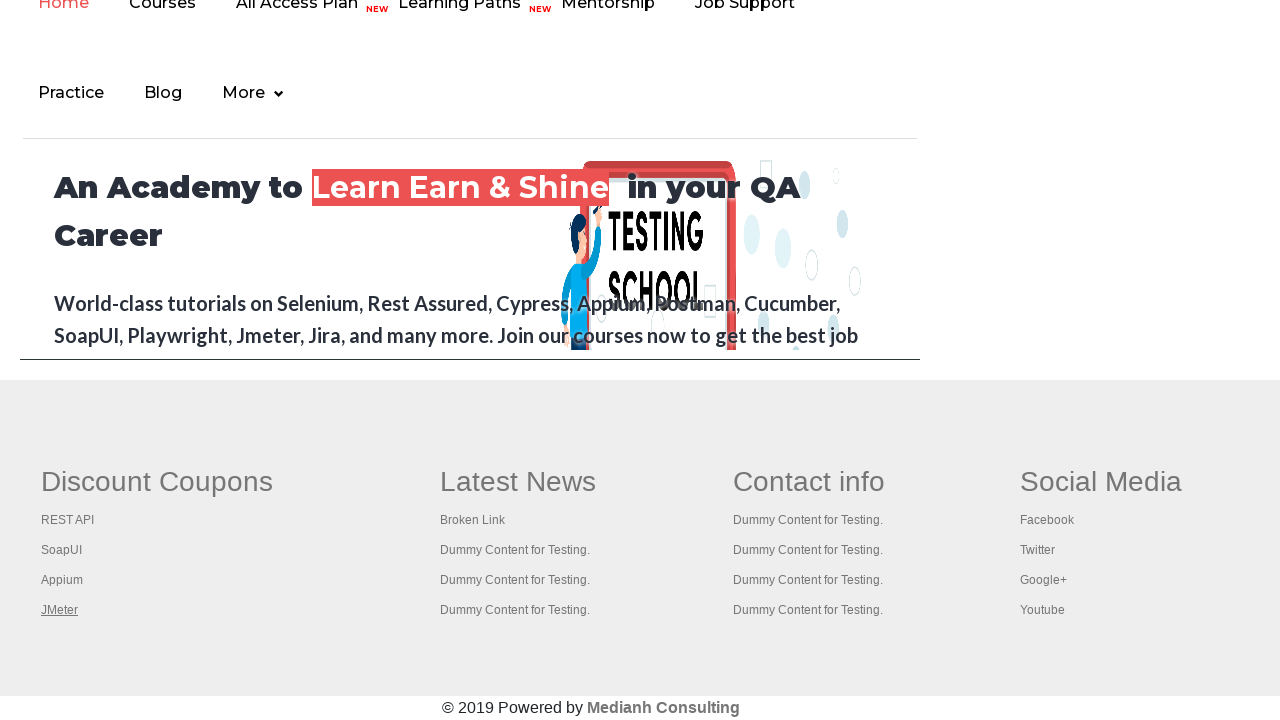

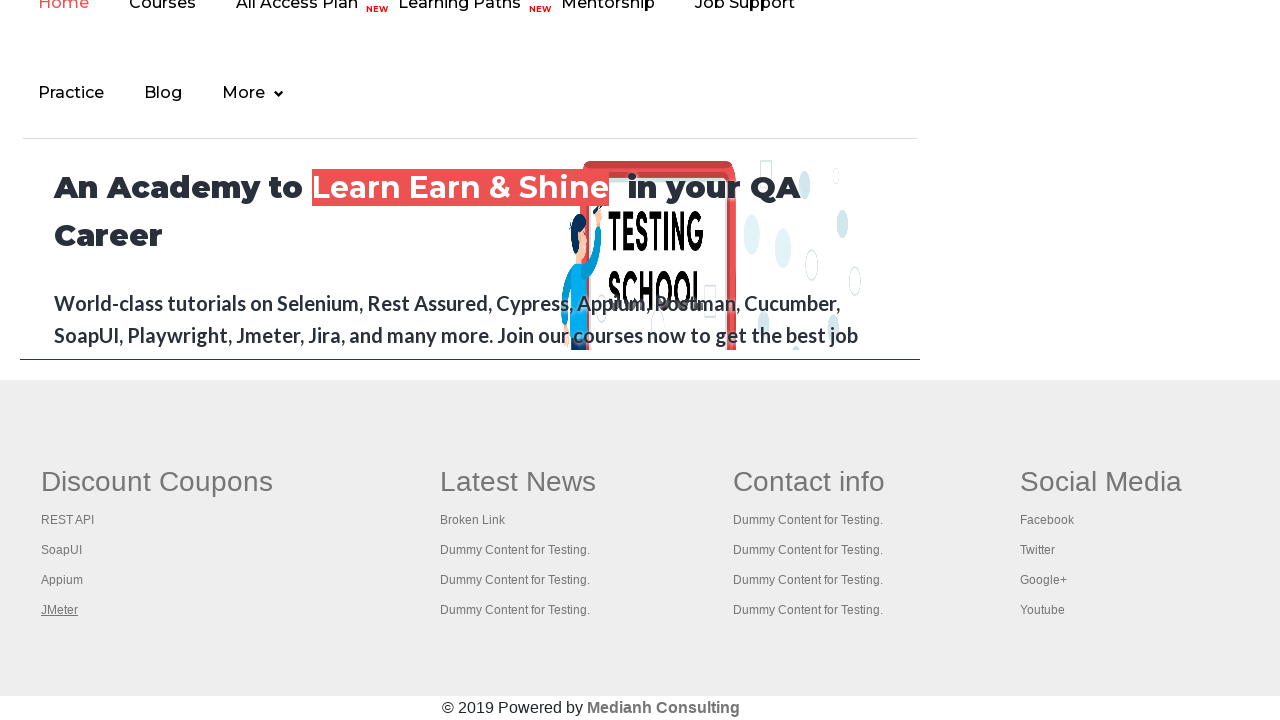